Tests resizing functionality by dragging the resize handle to different positions

Starting URL: https://demoqa.com/resizable/

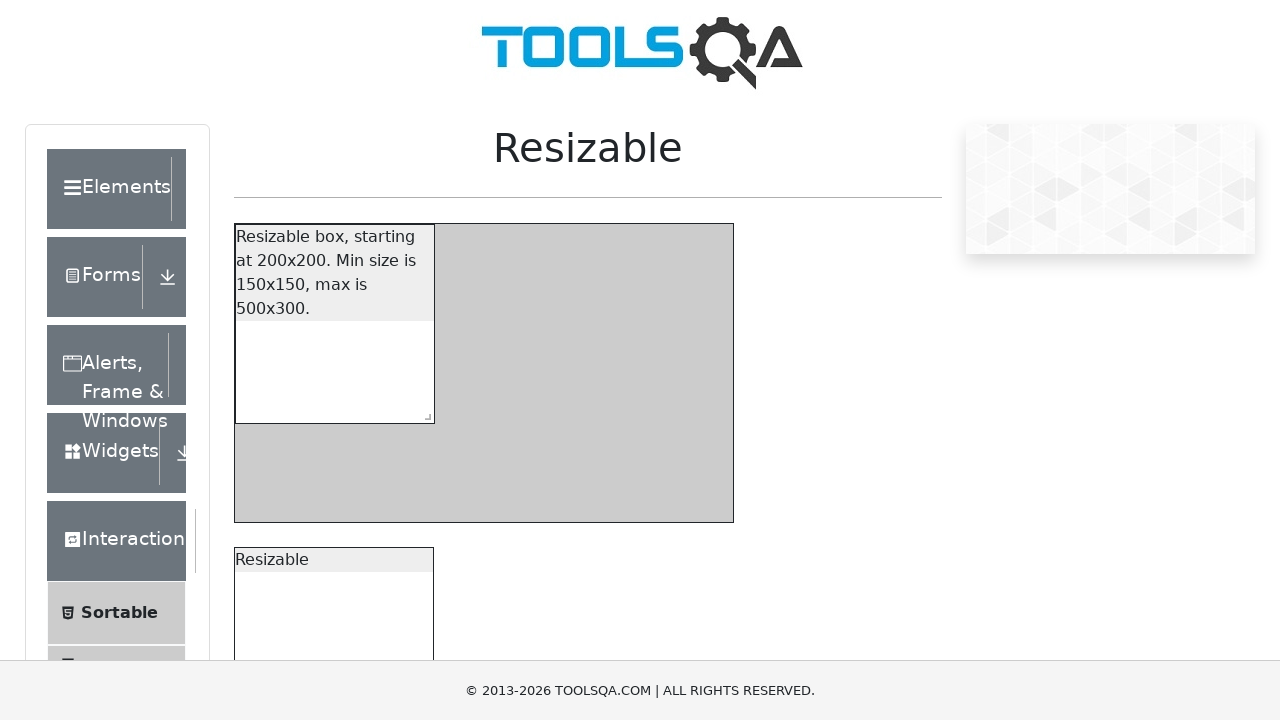

Retrieved initial bounding box of resizable element
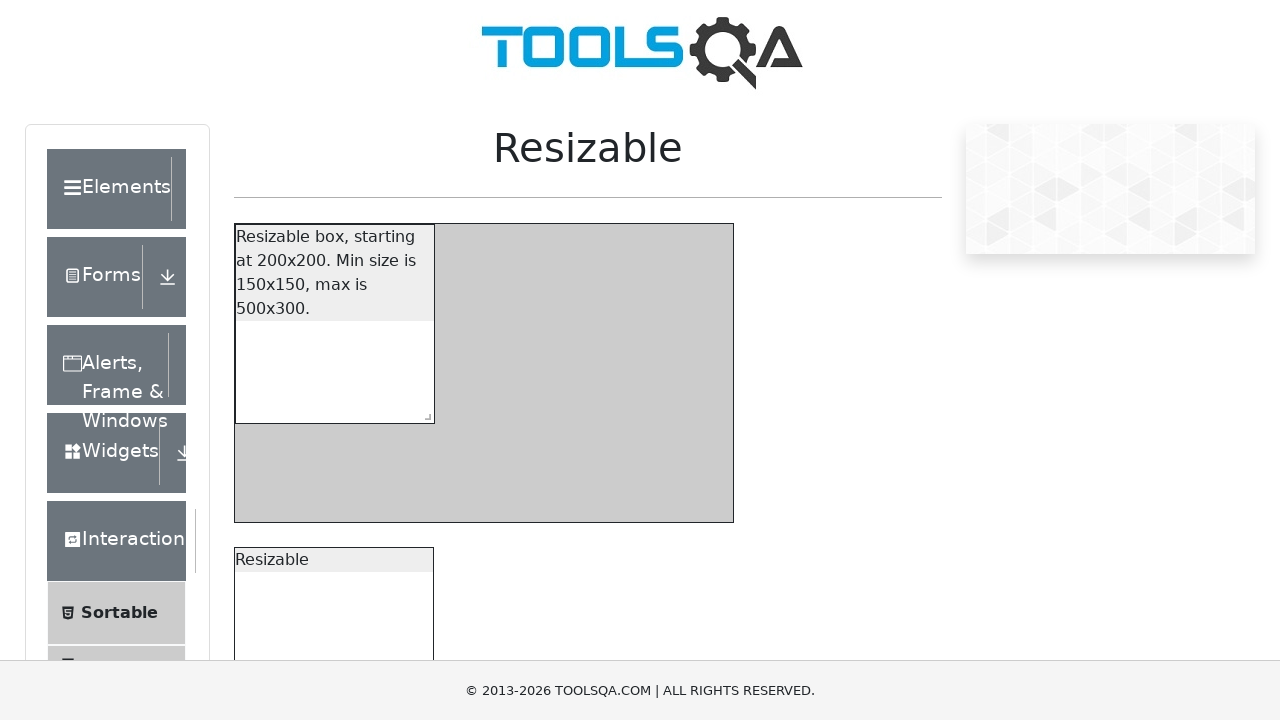

Located the resize handle element
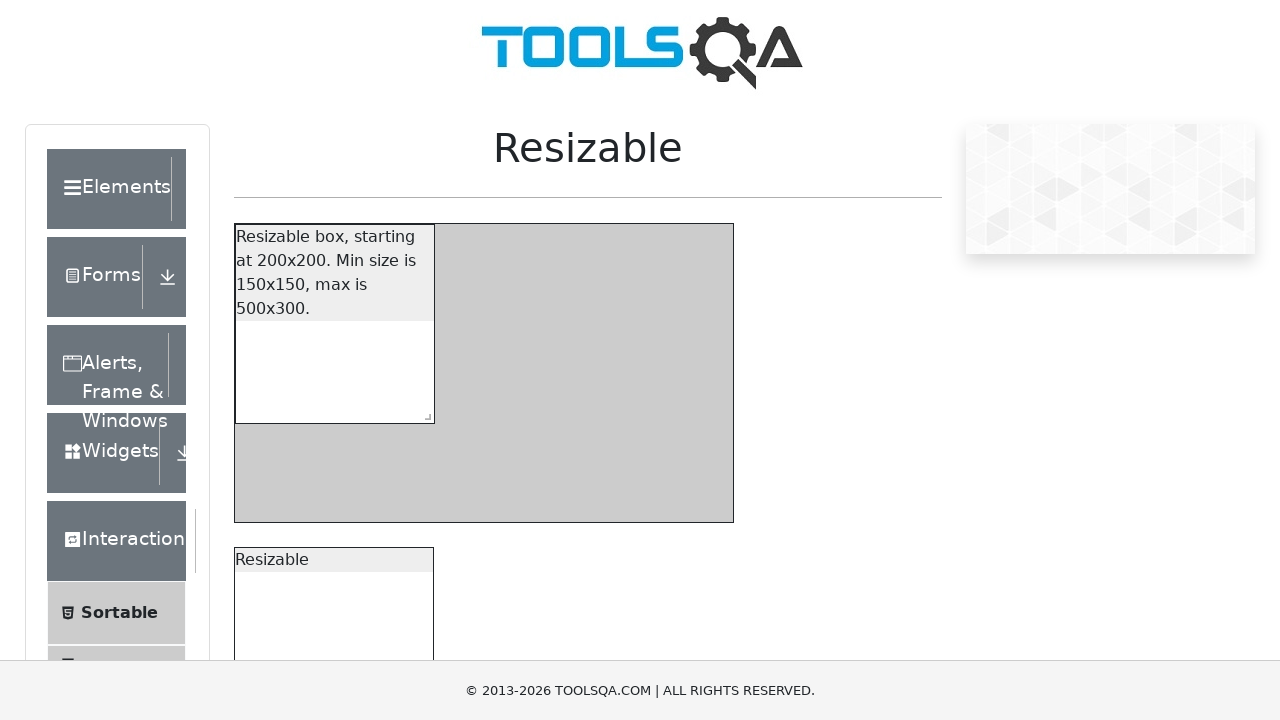

Dragged resize handle 130px right and 60px down at (544, 463)
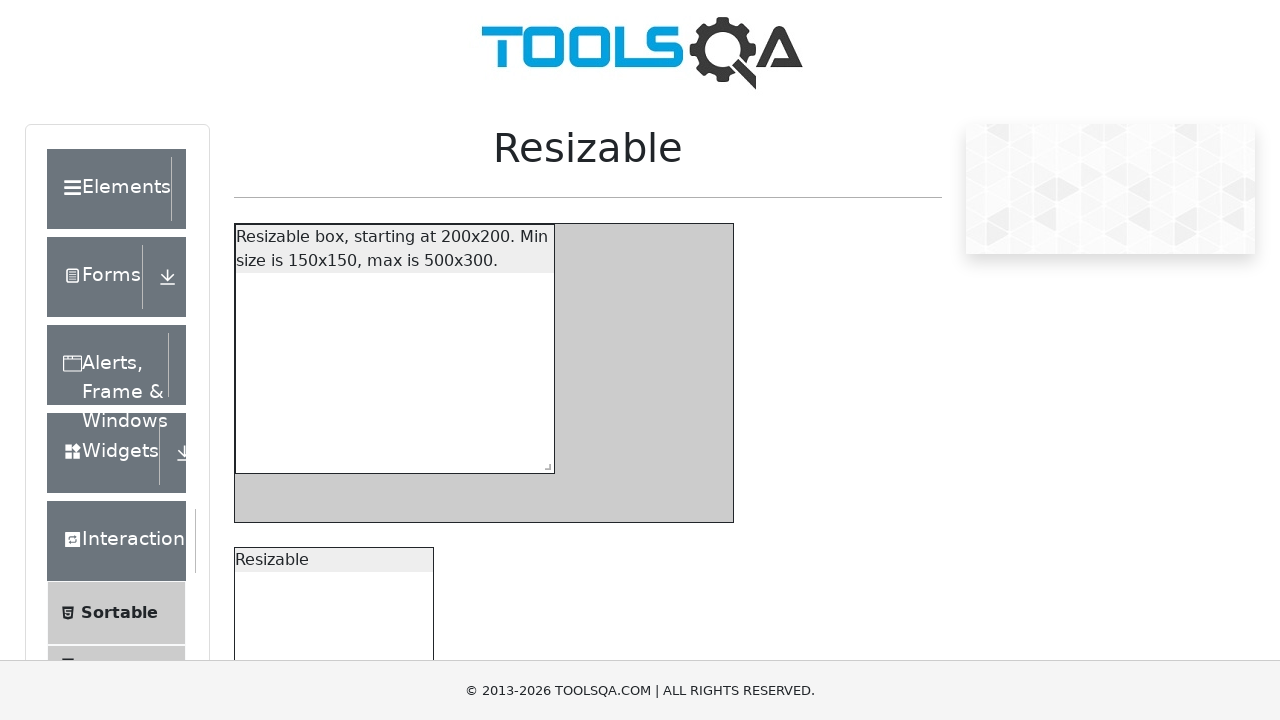

Retrieved bounding box after first resize operation
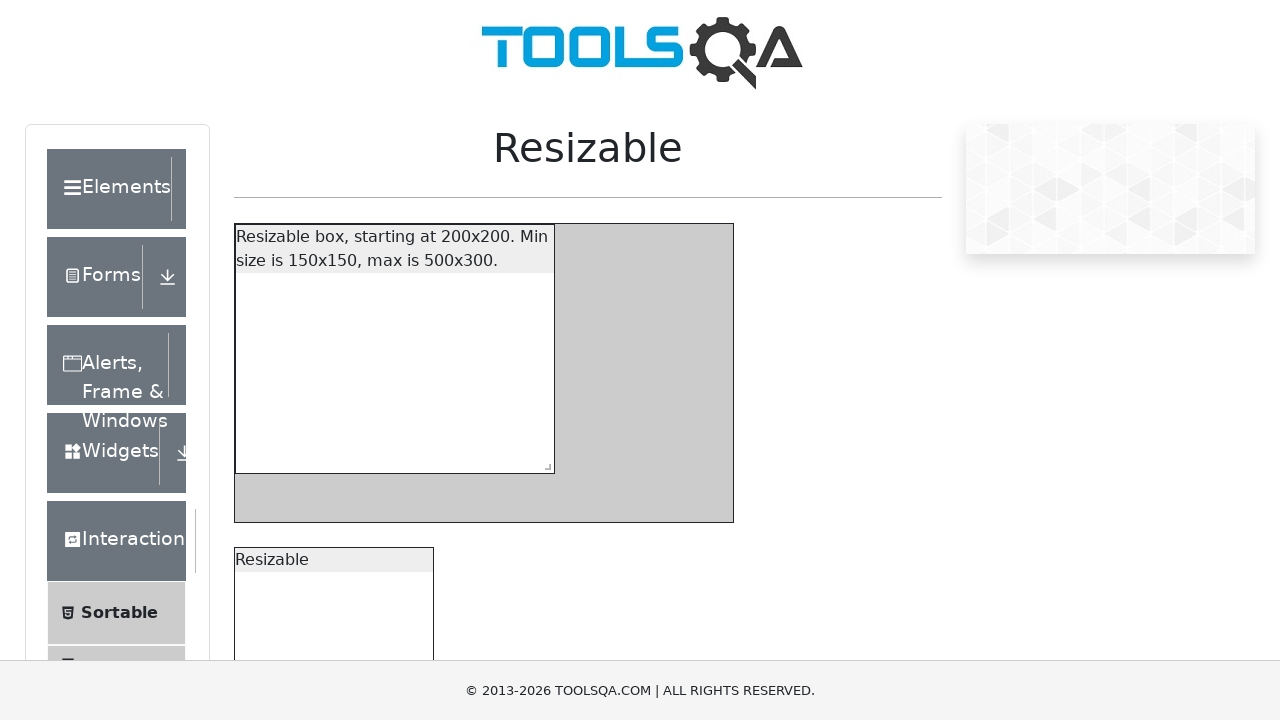

Dragged resize handle 30px left and 40px up at (504, 413)
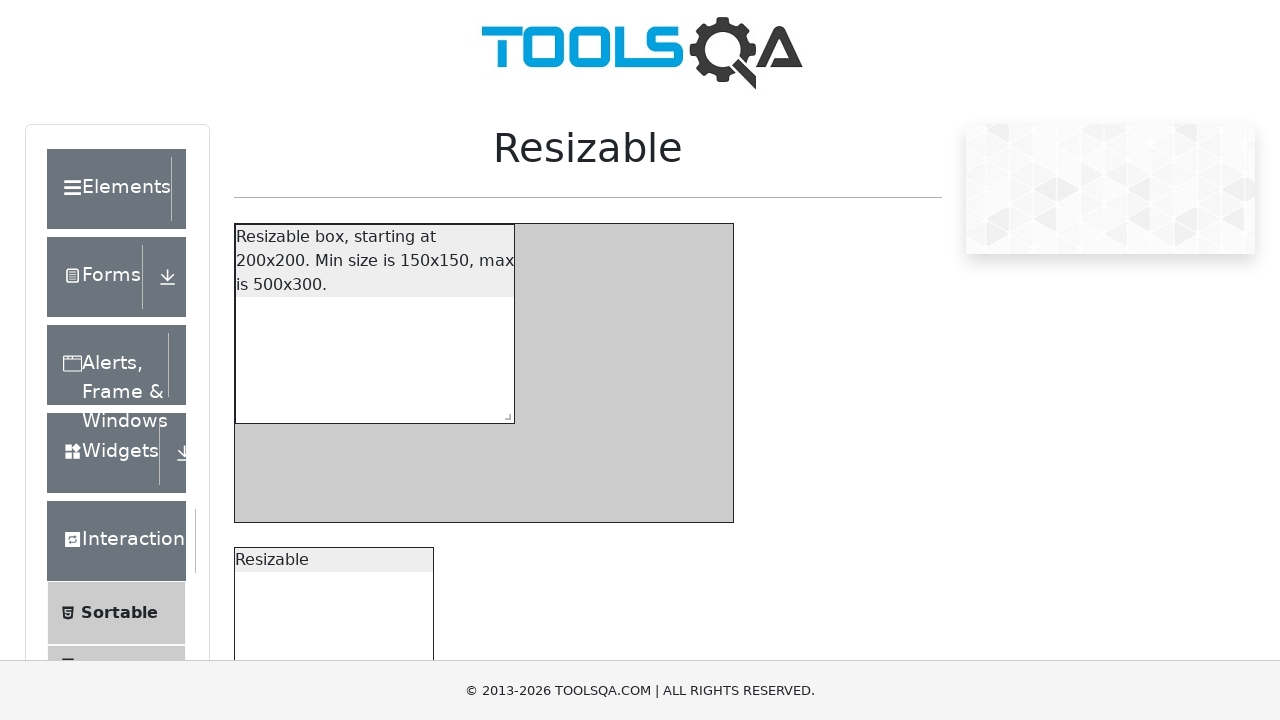

Retrieved final bounding box after second resize operation
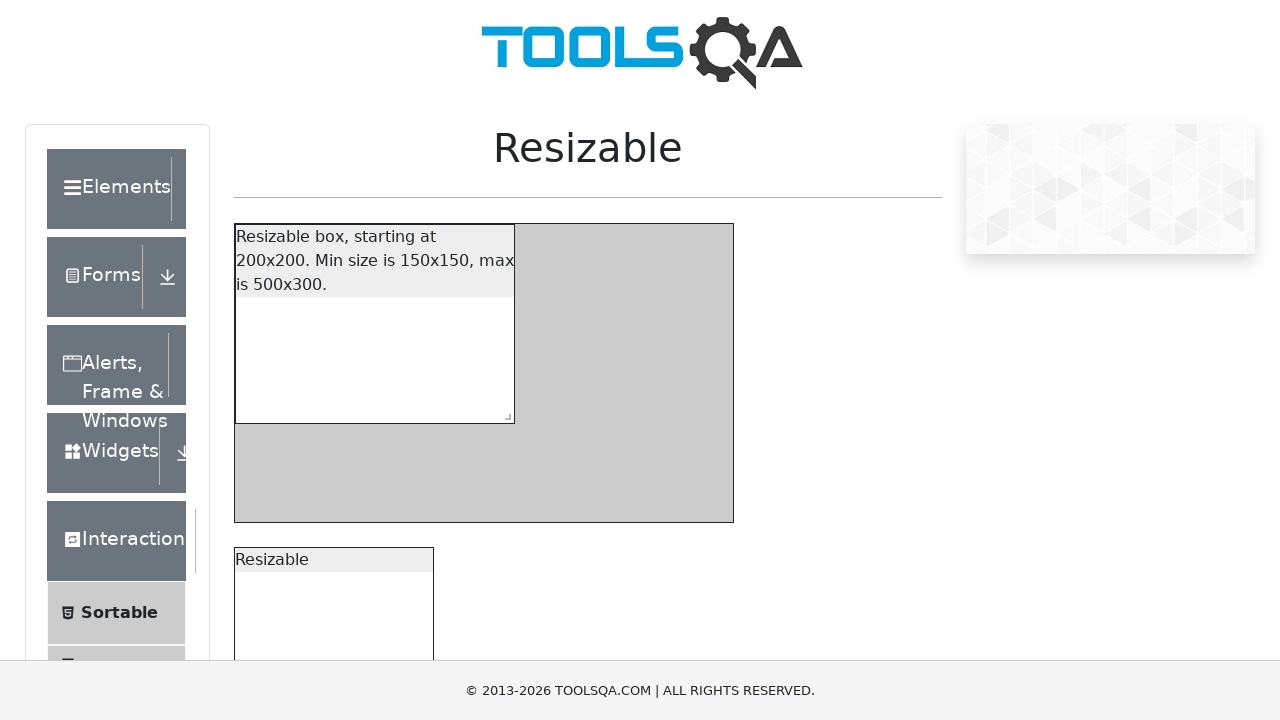

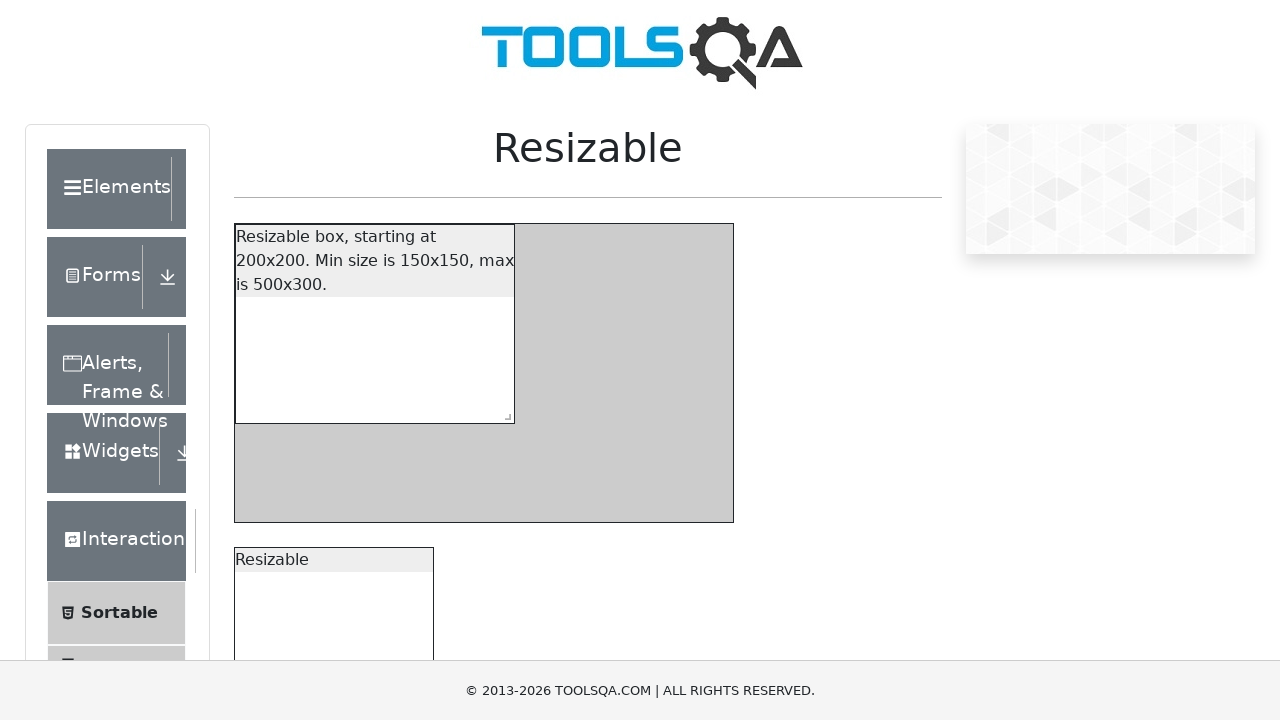